Tests drag and drop functionality by dragging an element from source to target location

Starting URL: https://demoqa.com/droppable

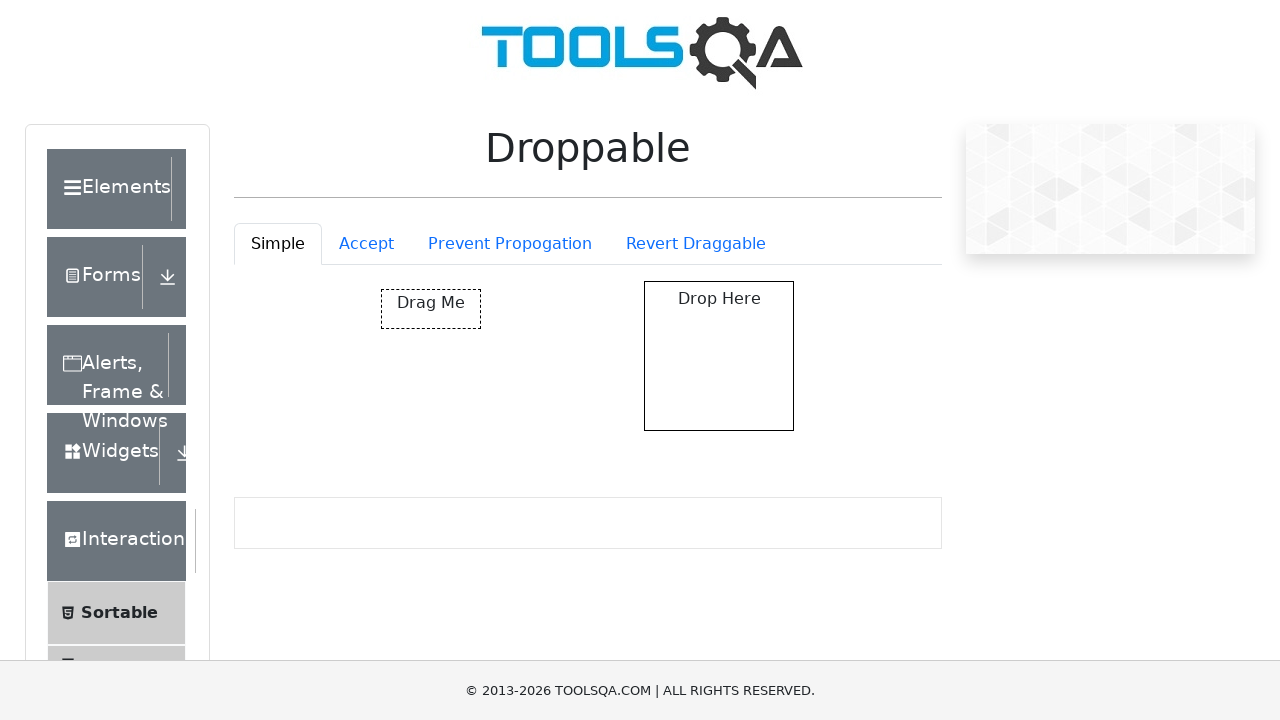

Located the draggable source element with id 'draggable'
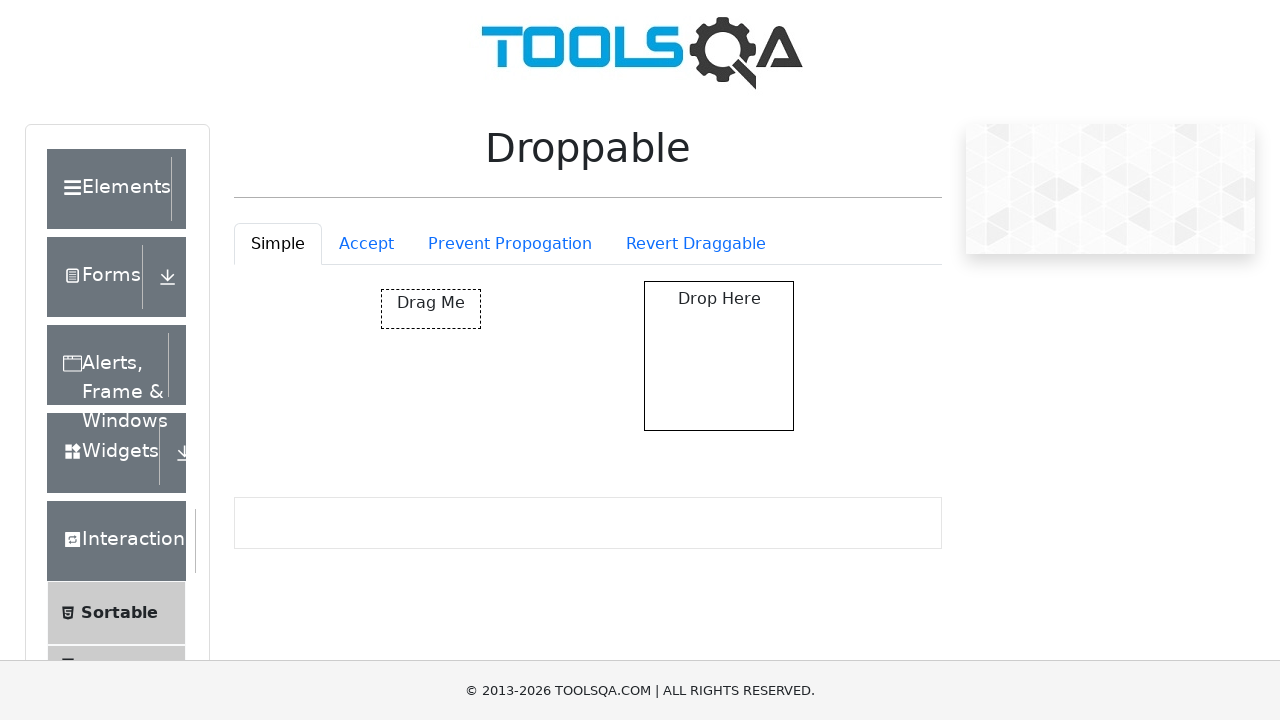

Located the droppable target element with id 'droppable'
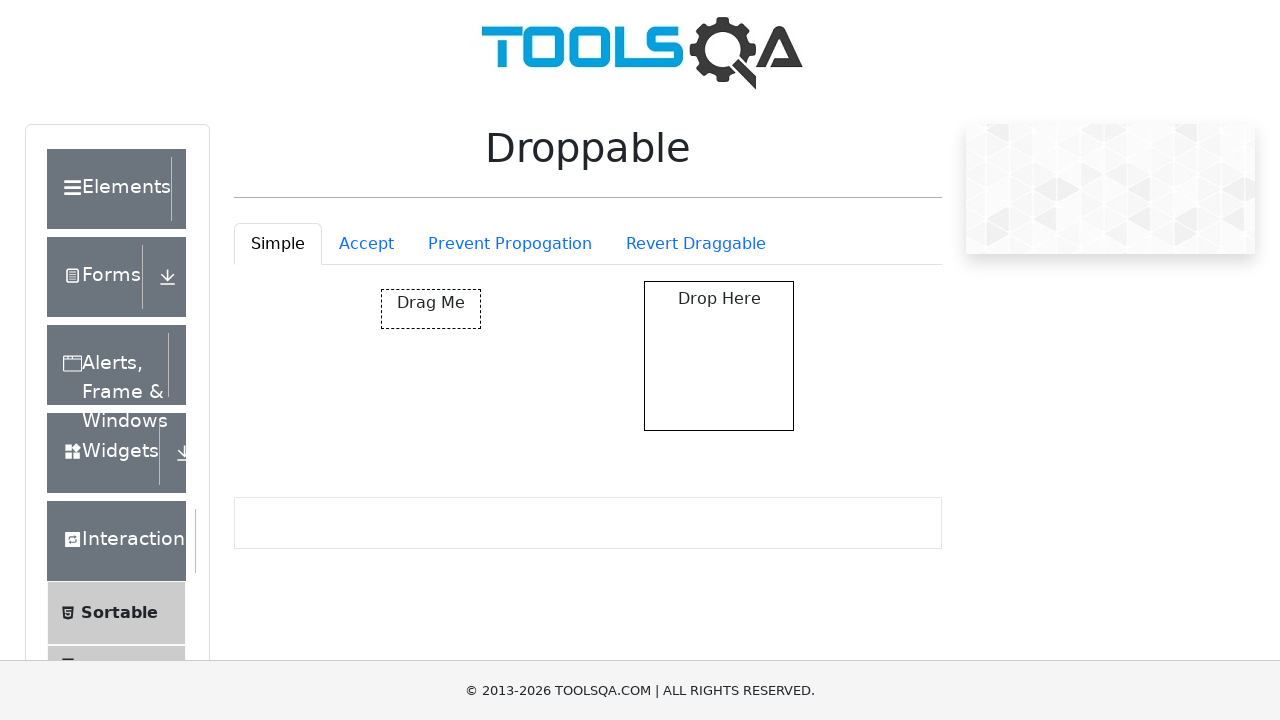

Dragged the source element to the target location, completing the drag and drop action at (719, 356)
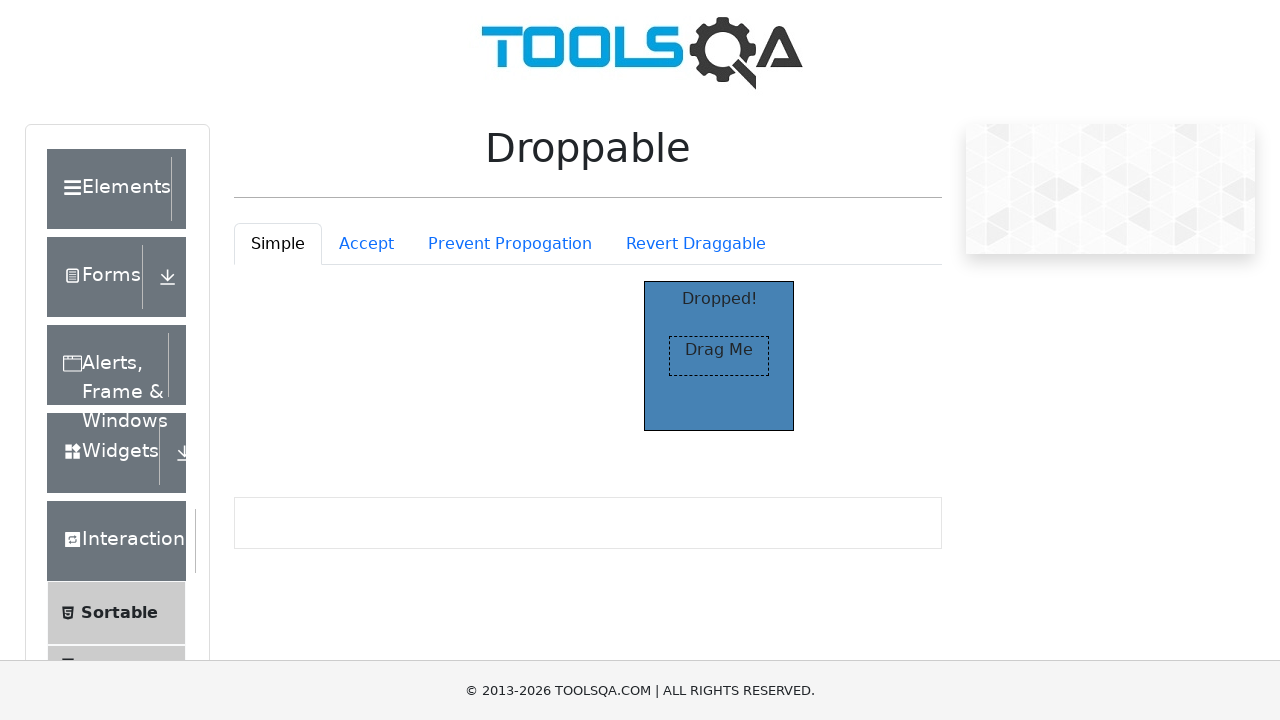

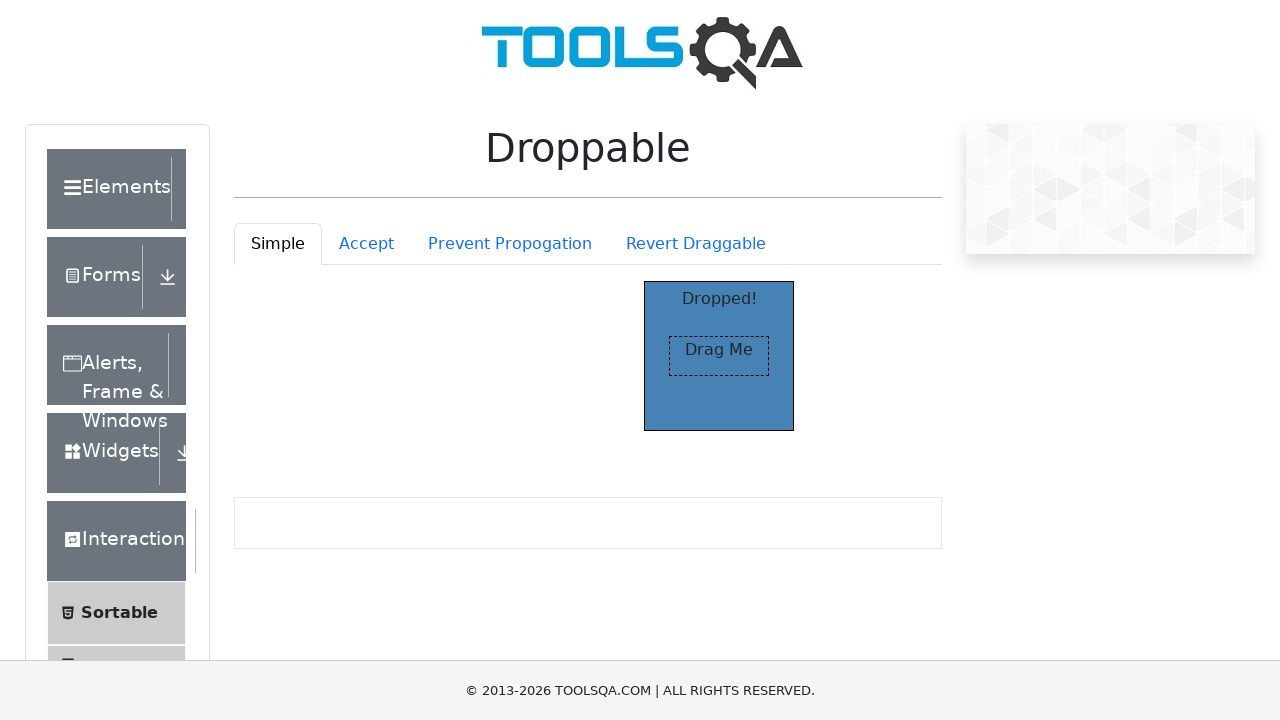